Tests clicking the JS Confirm button, dismissing the alert, and verifying the result message shows 'Cancel' was clicked

Starting URL: https://the-internet.herokuapp.com/javascript_alerts

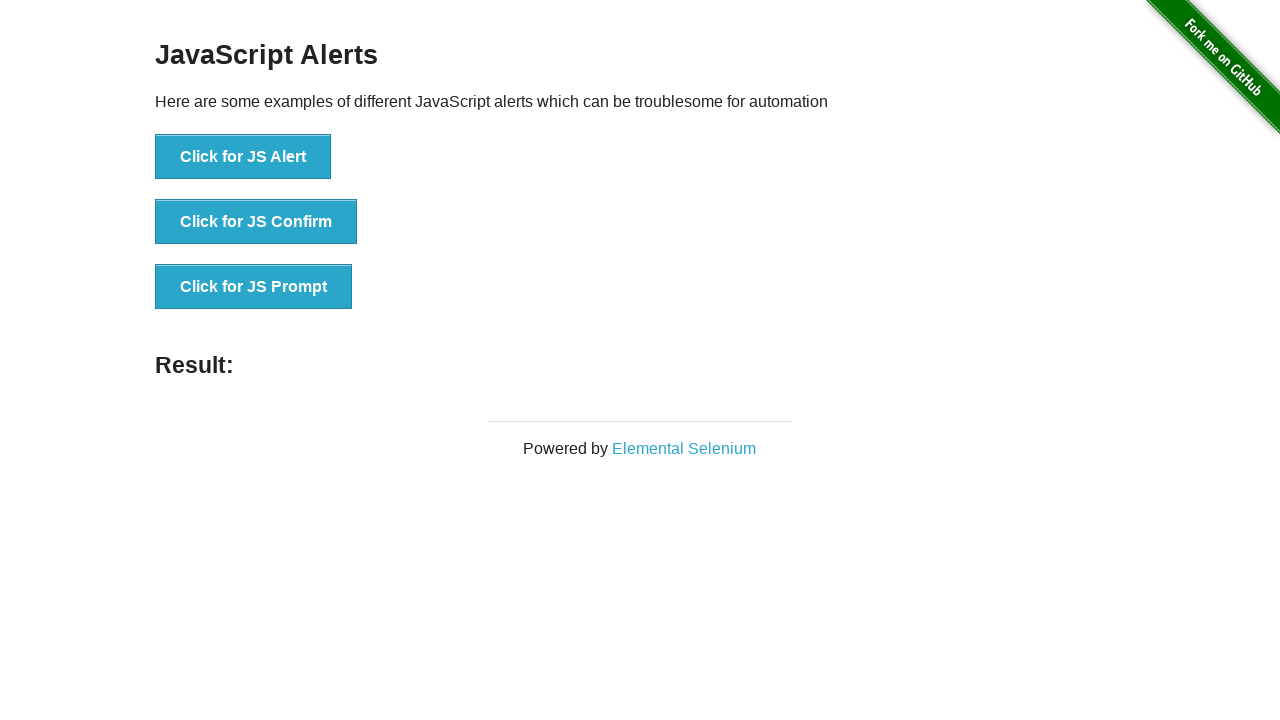

Set up dialog handler to dismiss alerts
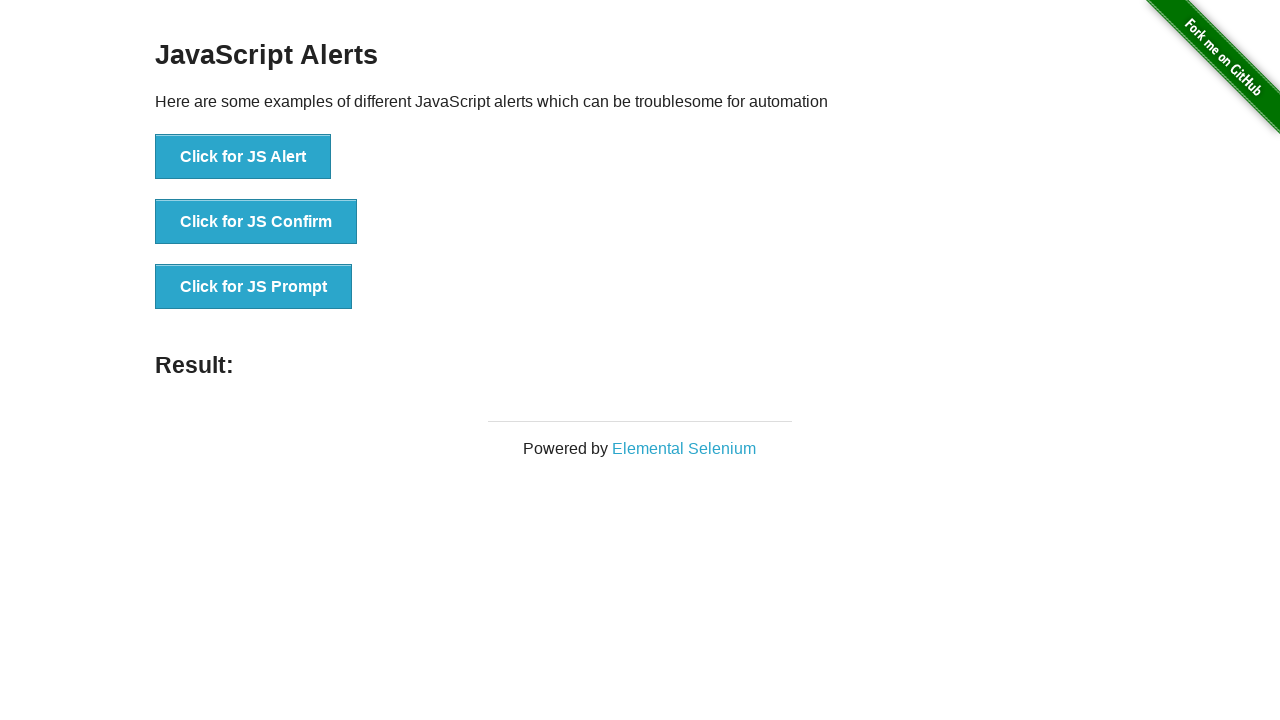

Clicked the JS Confirm button at (256, 222) on button[onclick*='jsConfirm']
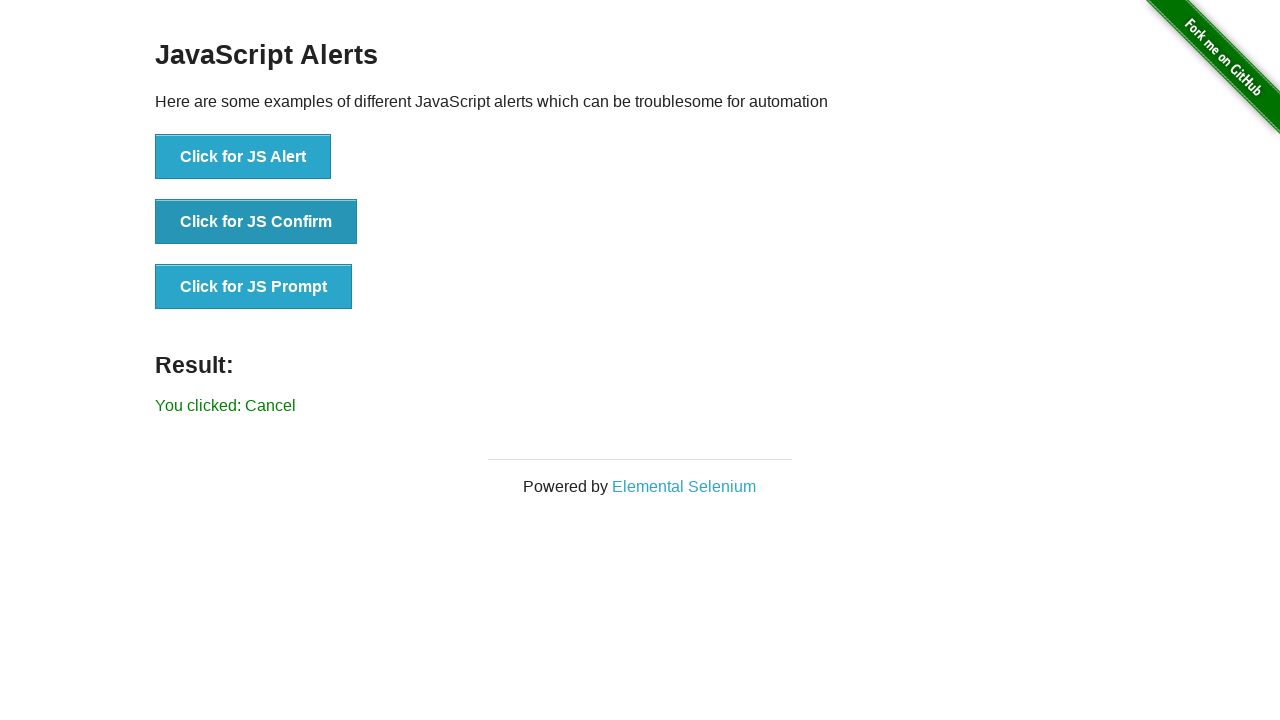

Result message appeared after dismissing confirm dialog
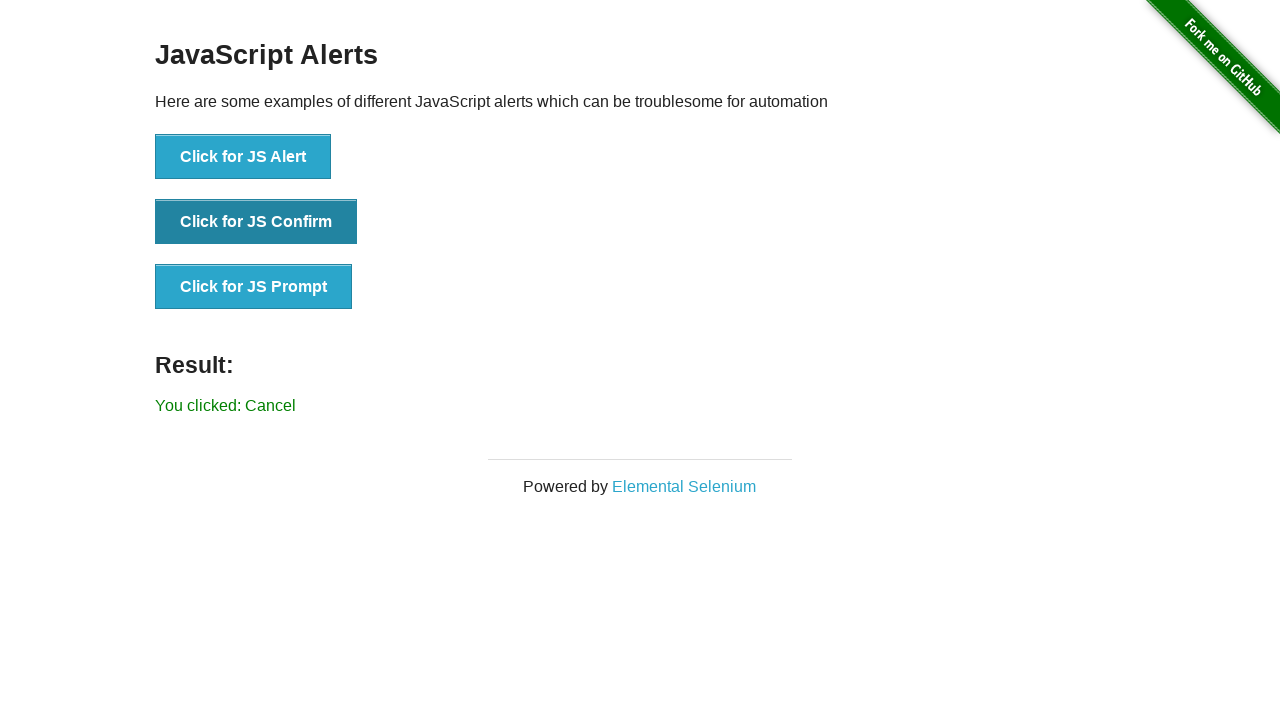

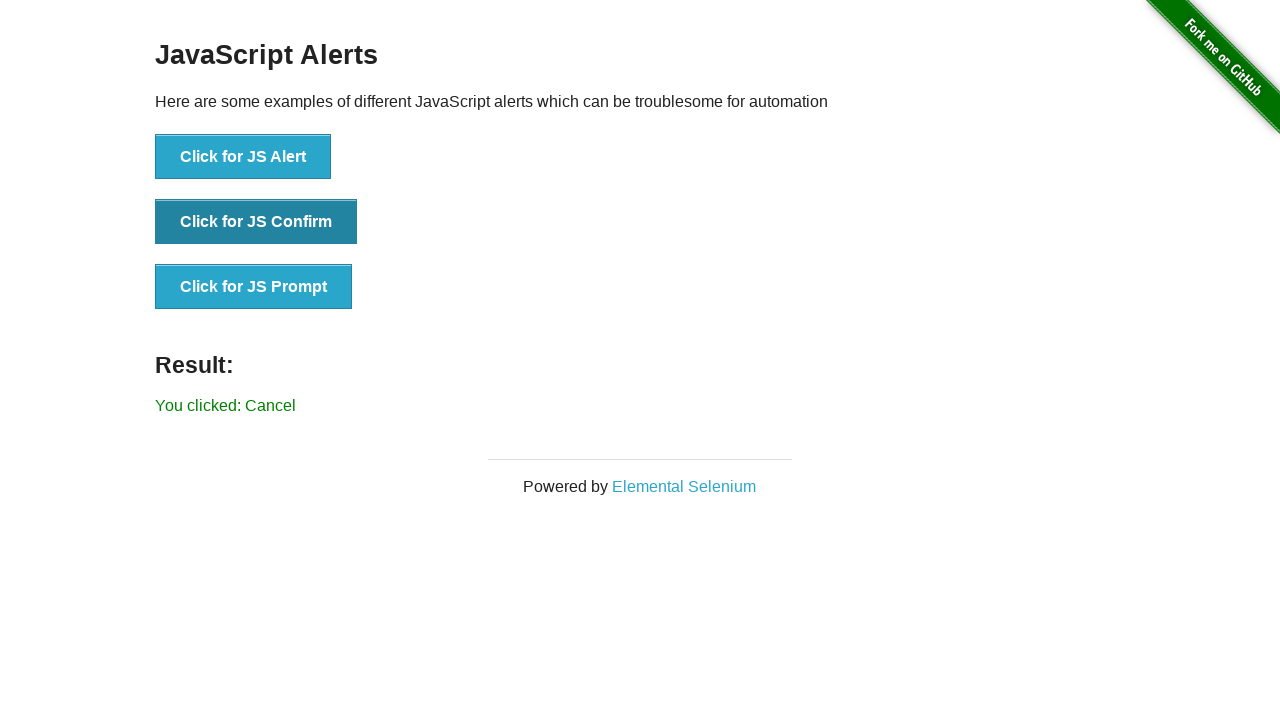